Tests JavaScript alert with textbox functionality by triggering an alert, entering text, accepting it to verify the response, then triggering another alert and dismissing it to verify cancellation behavior.

Starting URL: https://demo.automationtesting.in/Alerts.html

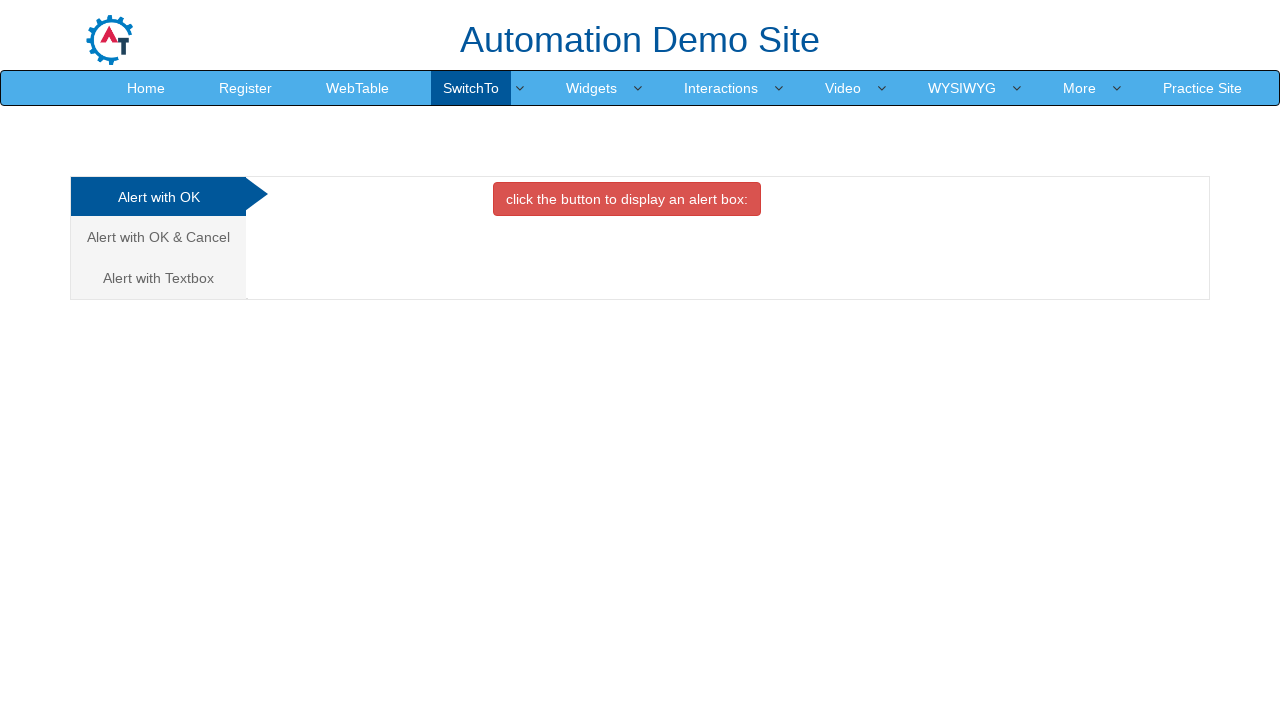

Clicked on 'Alert with Textbox' tab at (158, 278) on text=Alert with Textbox
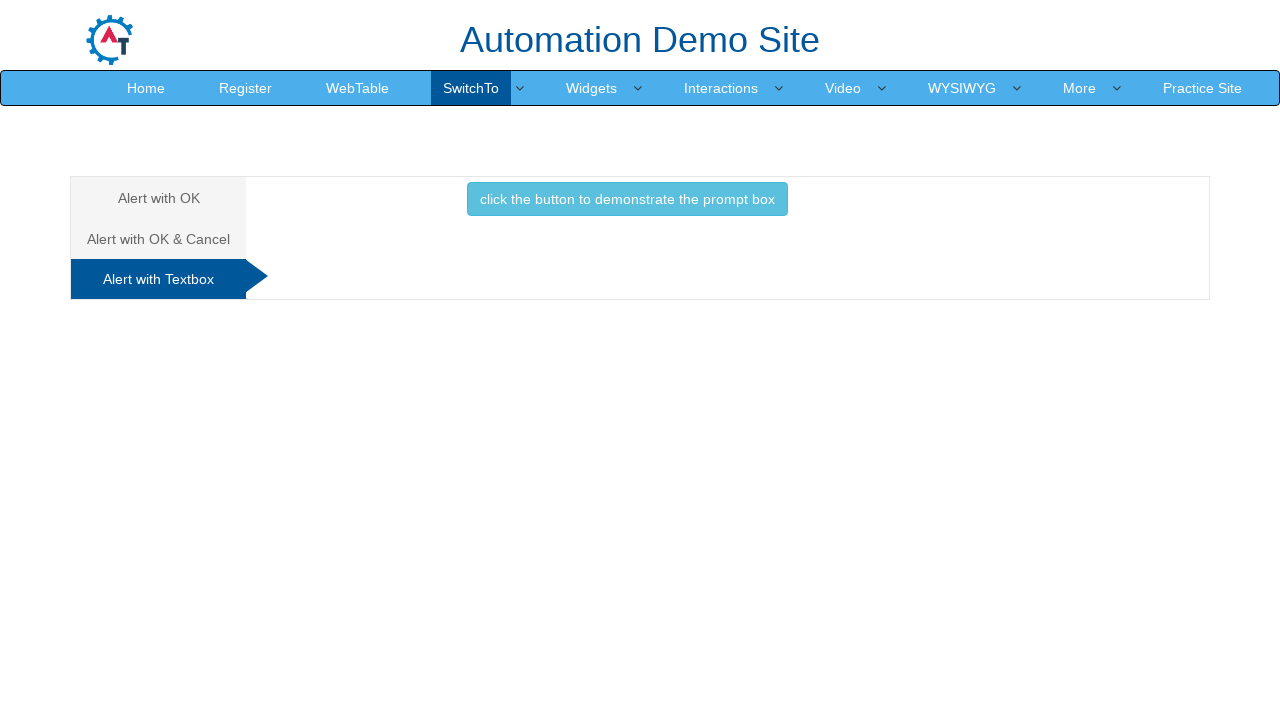

Set up dialog handler to accept first alert with input text 'Mahesh'
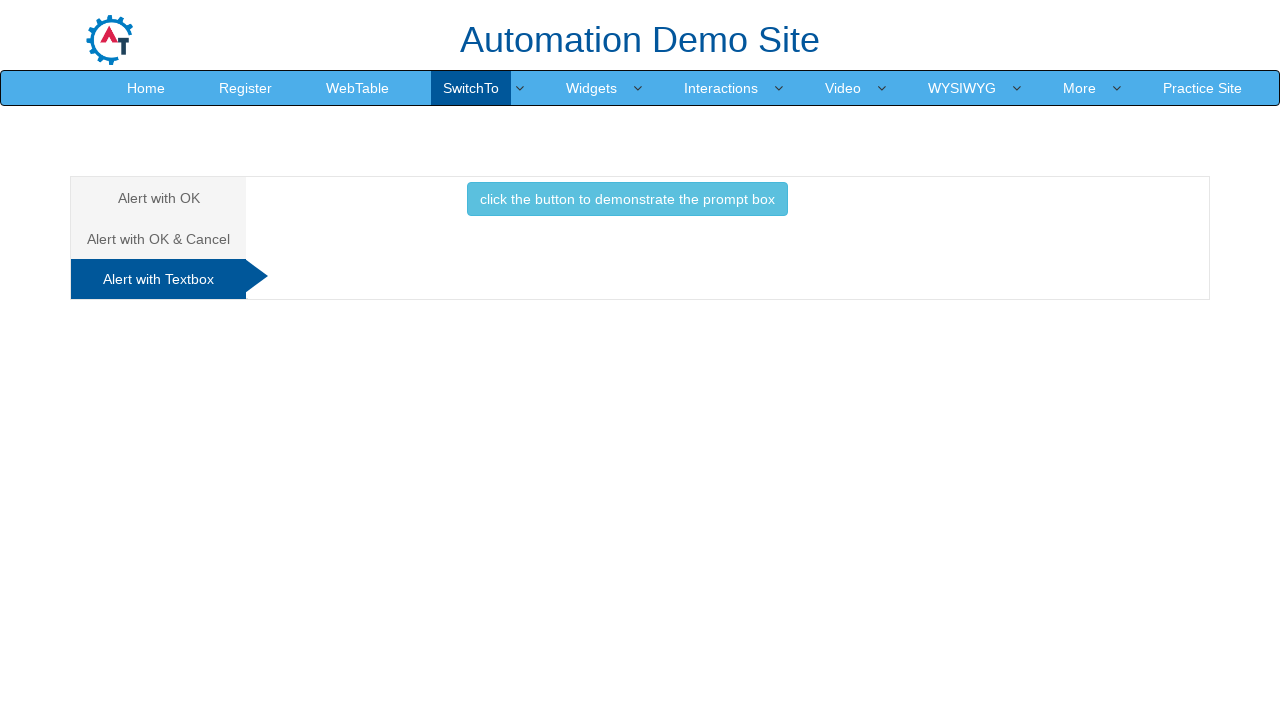

Clicked button to trigger alert with textbox at (627, 199) on xpath=//*[@id='Textbox']/button
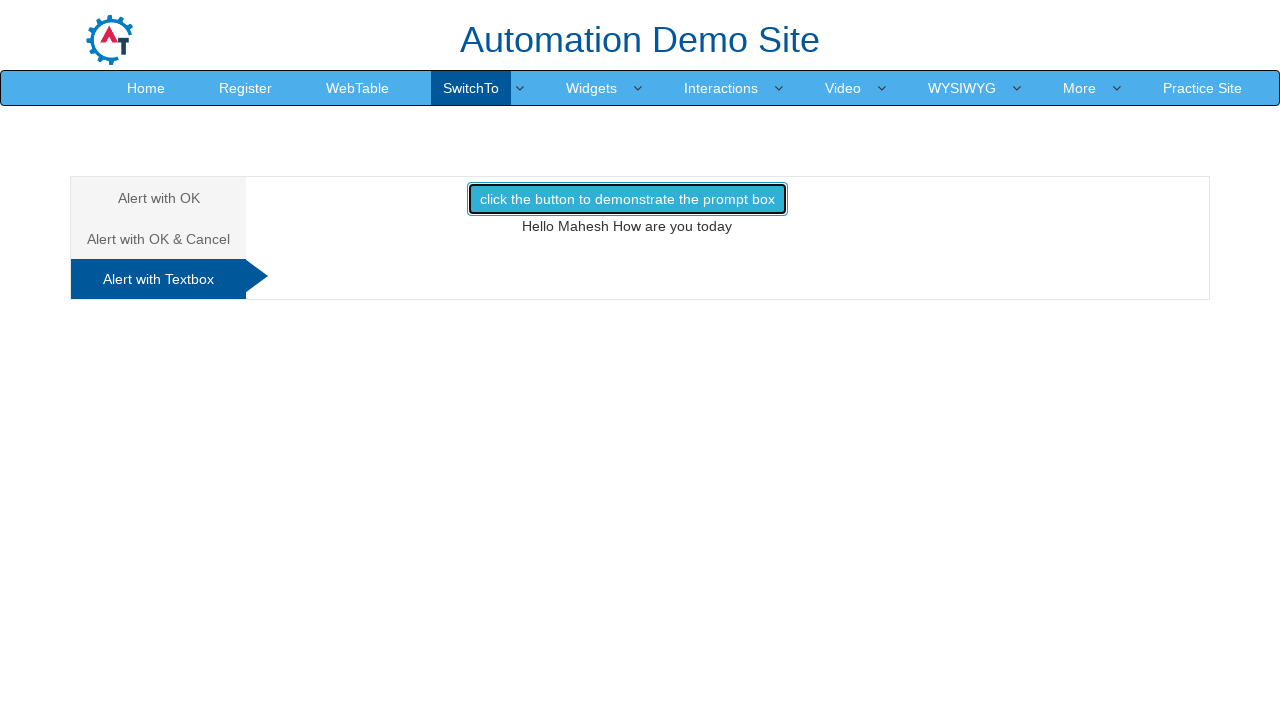

Result element appeared after accepting alert
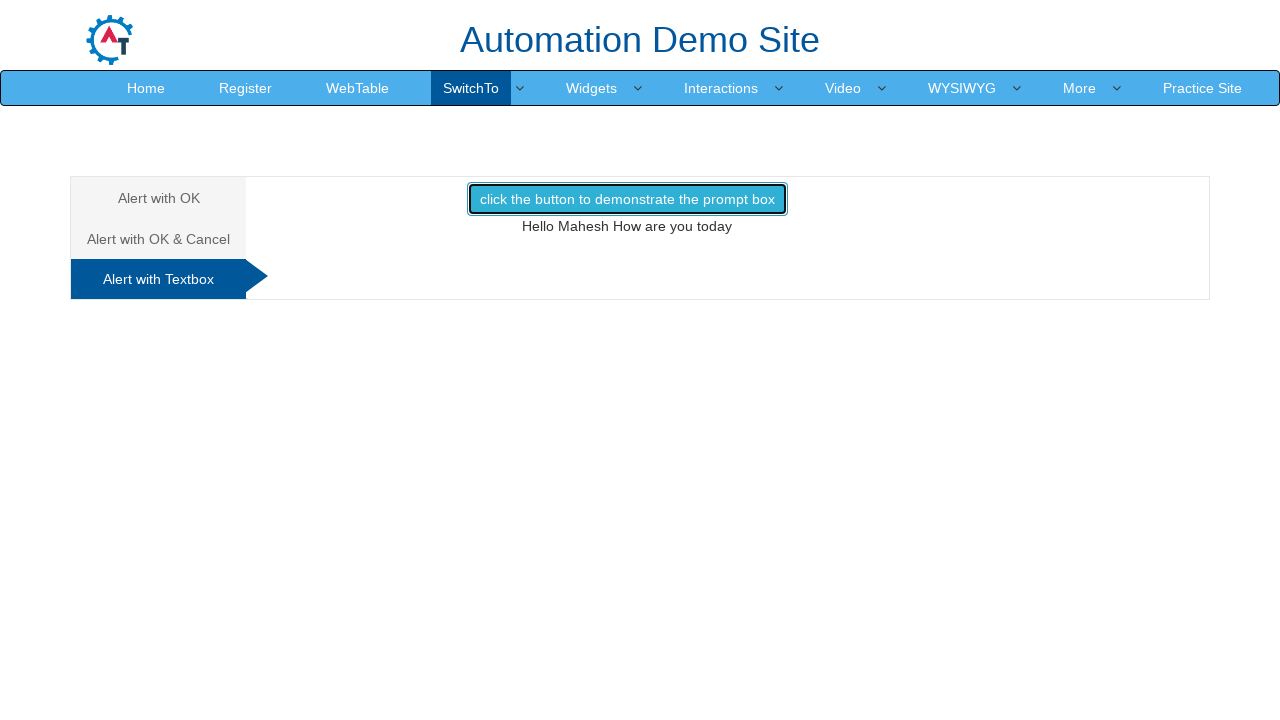

Retrieved result text from demo1 element
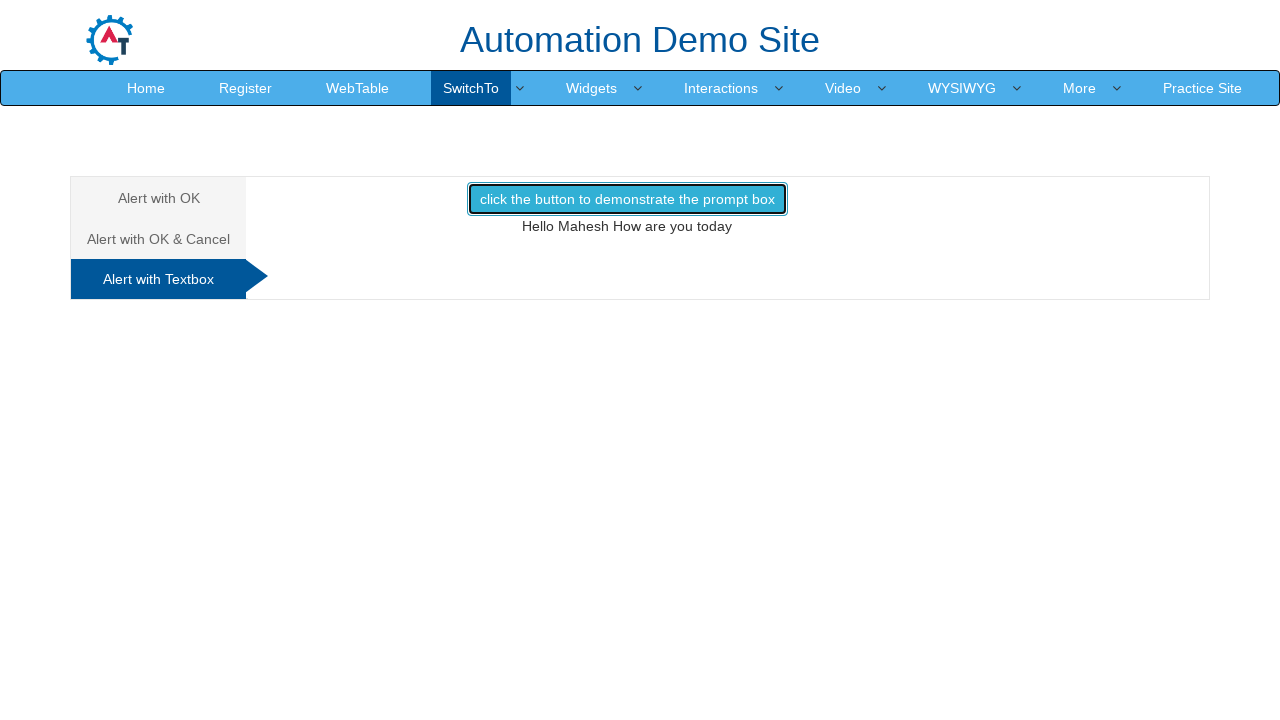

Verified result text contains 'Mahesh'
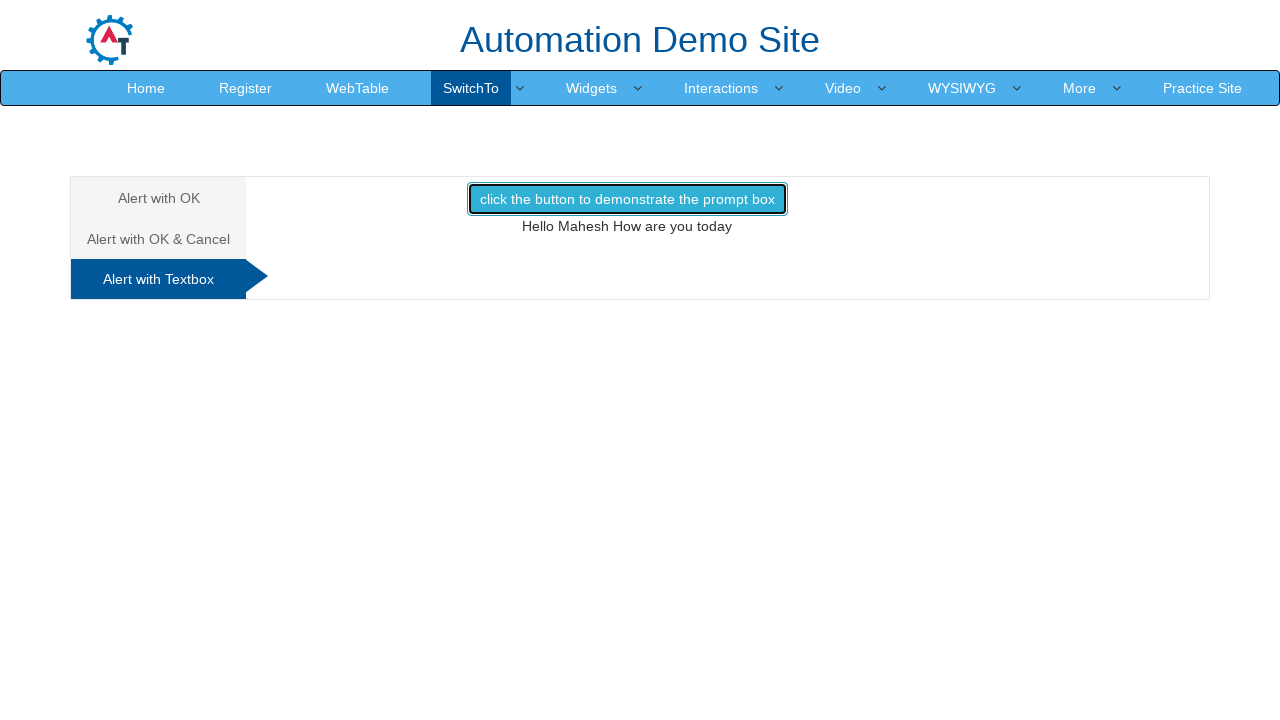

Set up dialog handler to dismiss second alert
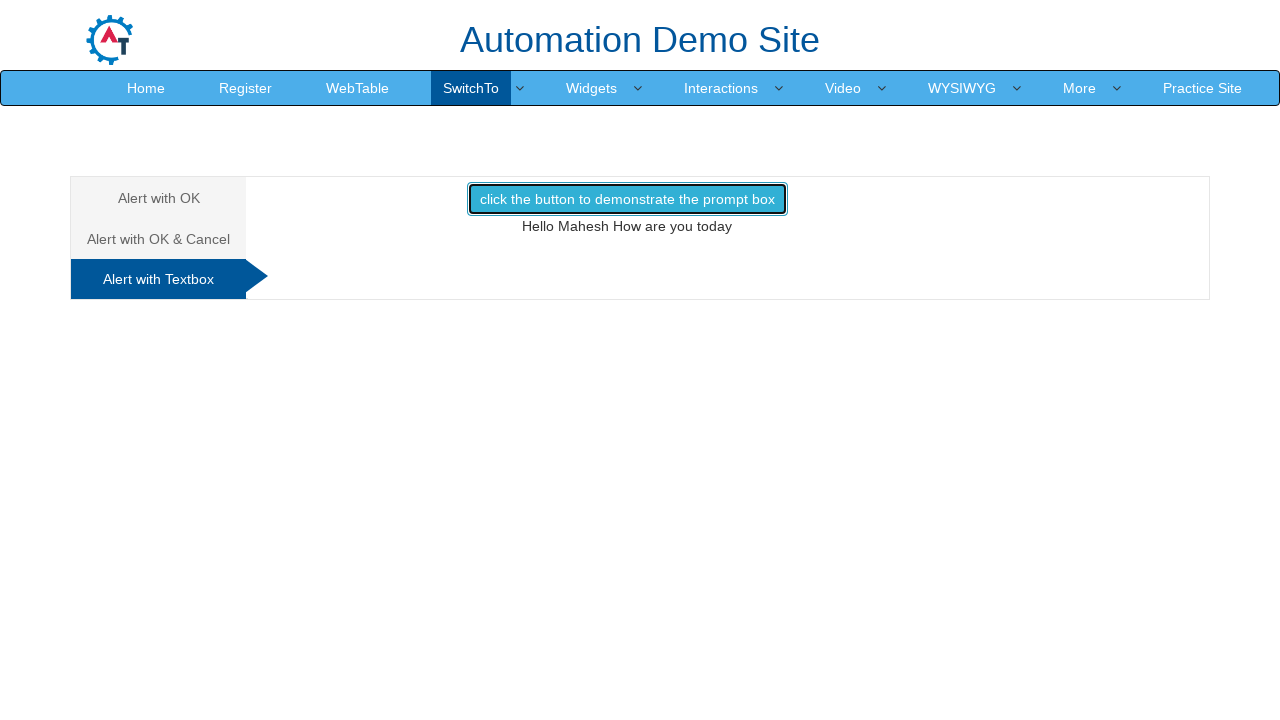

Clicked button to trigger second alert at (627, 199) on xpath=//*[@id='Textbox']/button
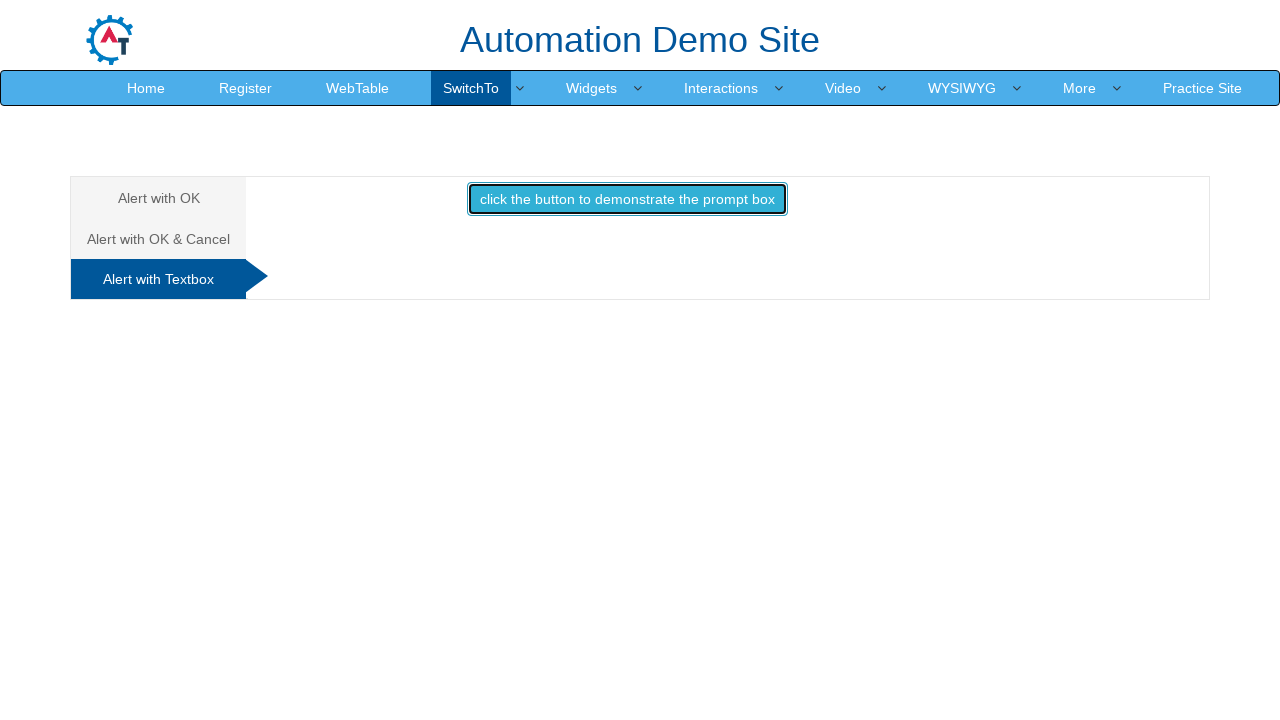

Waited 1 second for result to update after dismissing alert
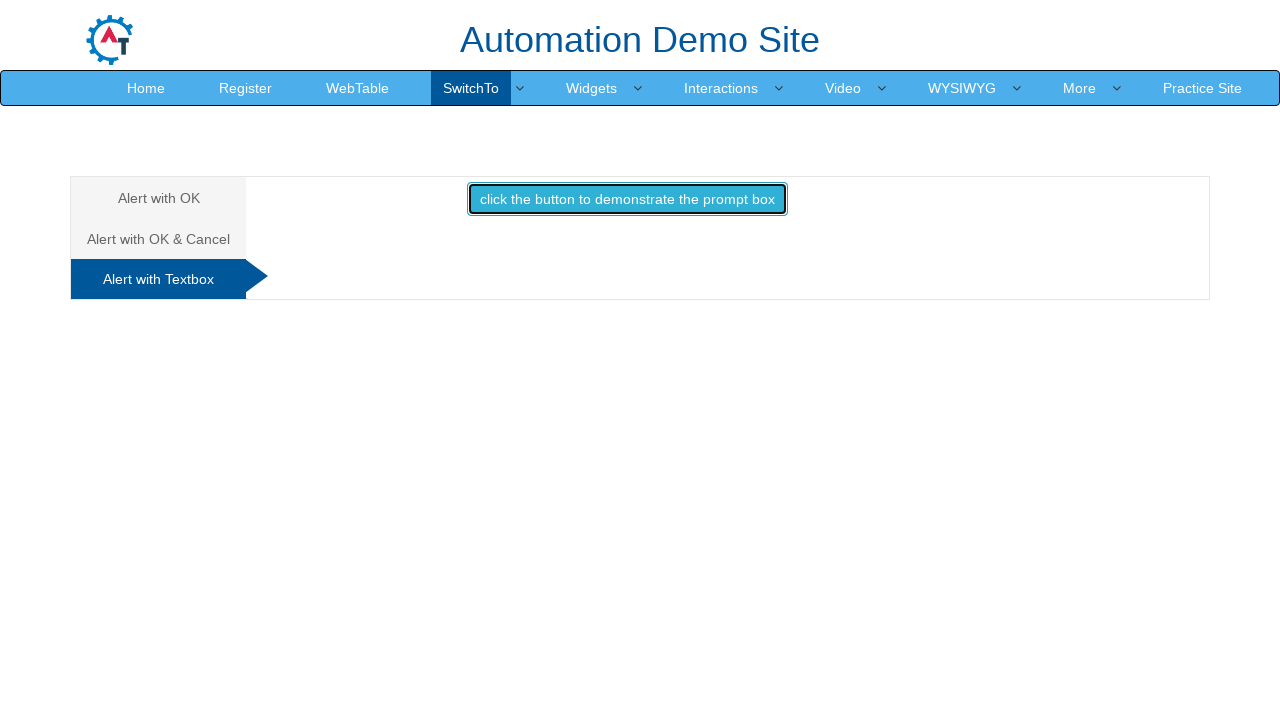

Retrieved updated result text after dismissing alert
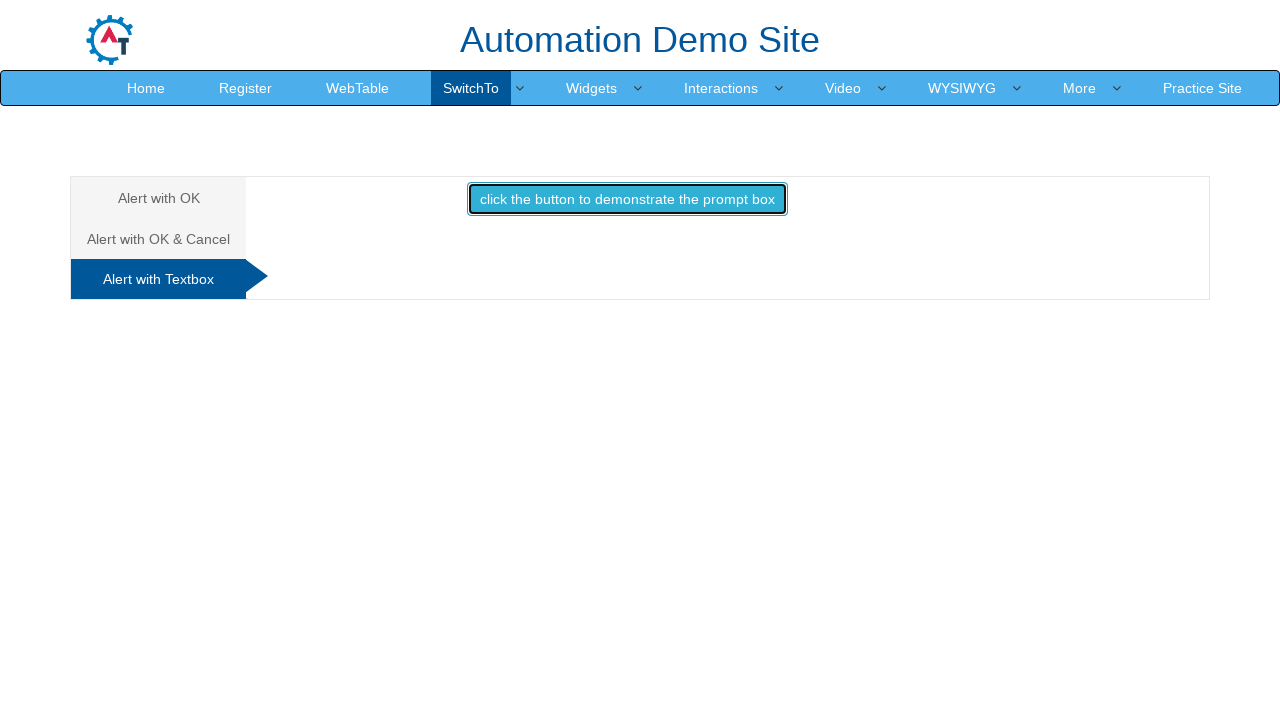

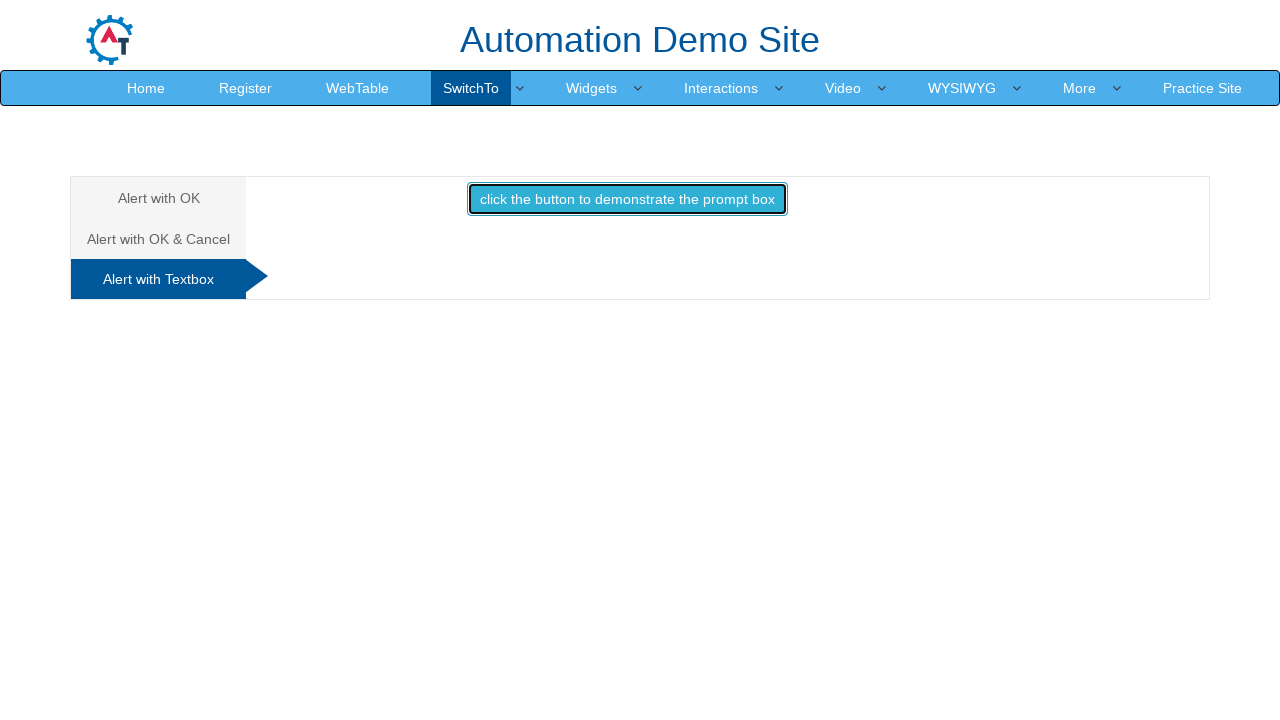